Tests dynamic content loading by clicking a start button and waiting for hidden text to become visible

Starting URL: https://the-internet.herokuapp.com/dynamic_loading/1

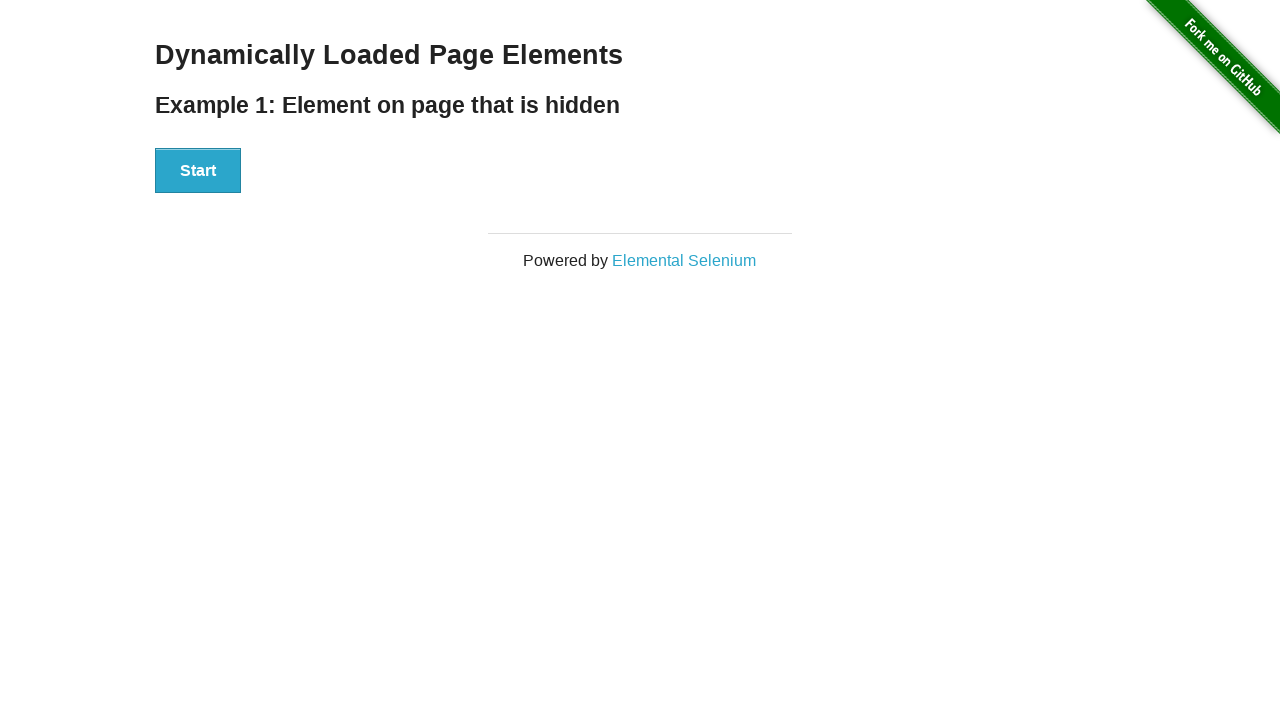

Clicked the Start button to trigger dynamic loading at (198, 171) on button:has-text('Start')
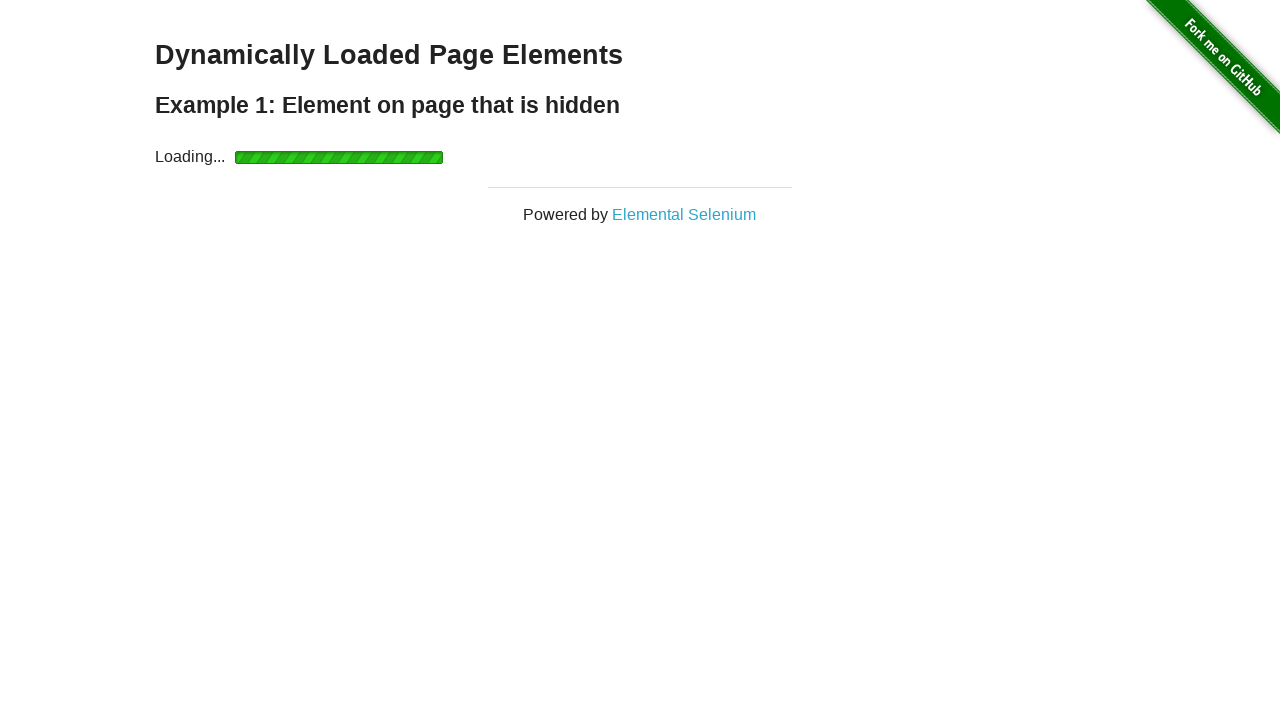

Hidden text became visible after waiting
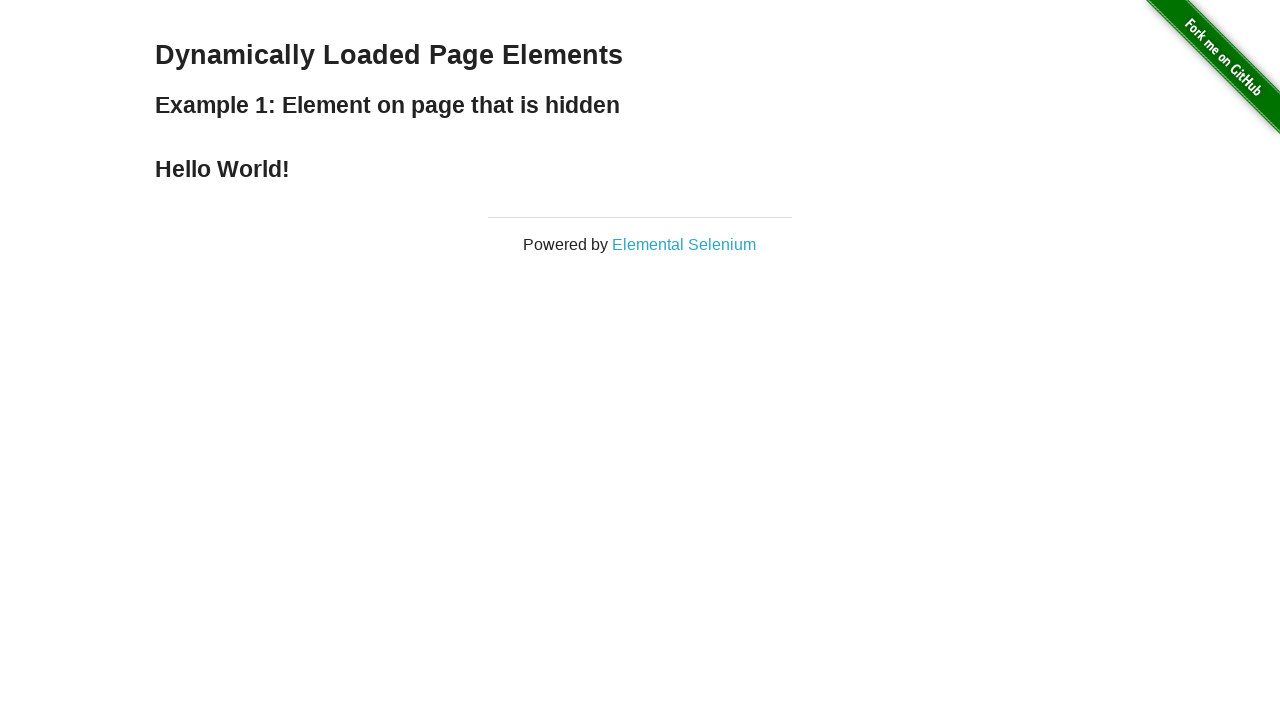

Verified that the hidden text is now displayed
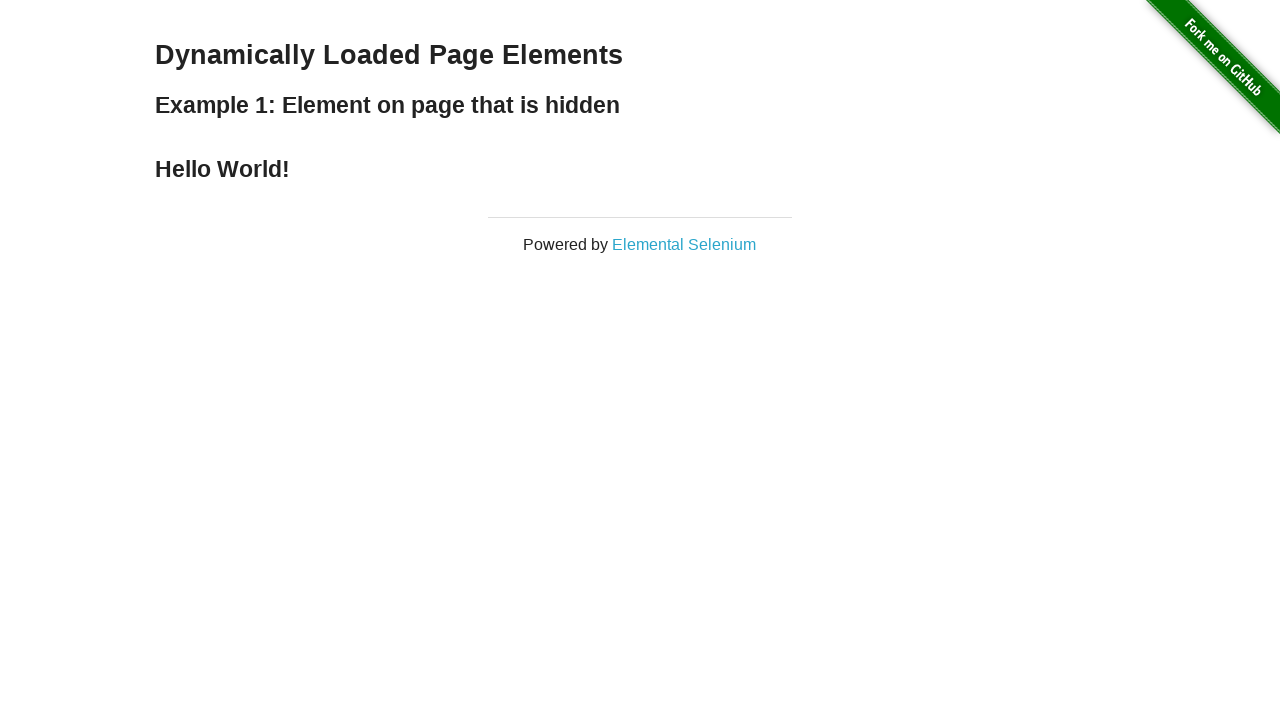

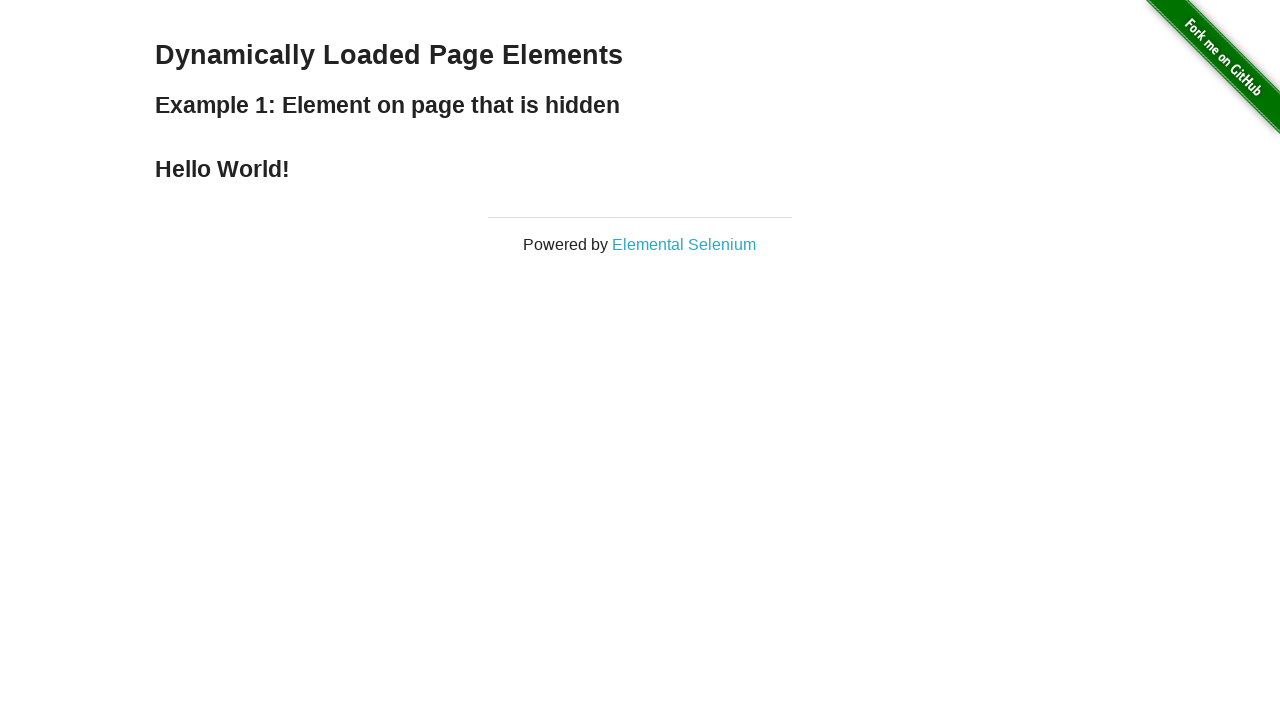